Tests navigation flow by visiting GitHub homepage, navigating to a user profile page, and then using browser back navigation to return to the homepage.

Starting URL: http://github.com

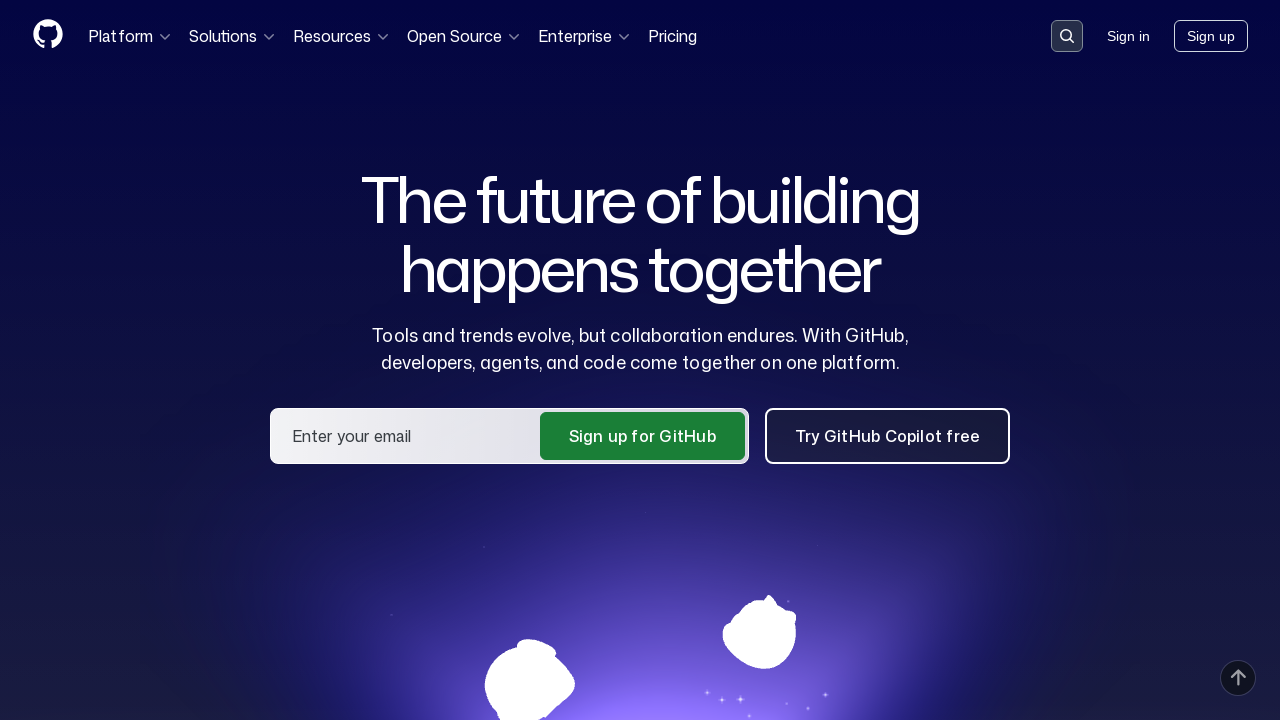

Set viewport size to 1920x1080
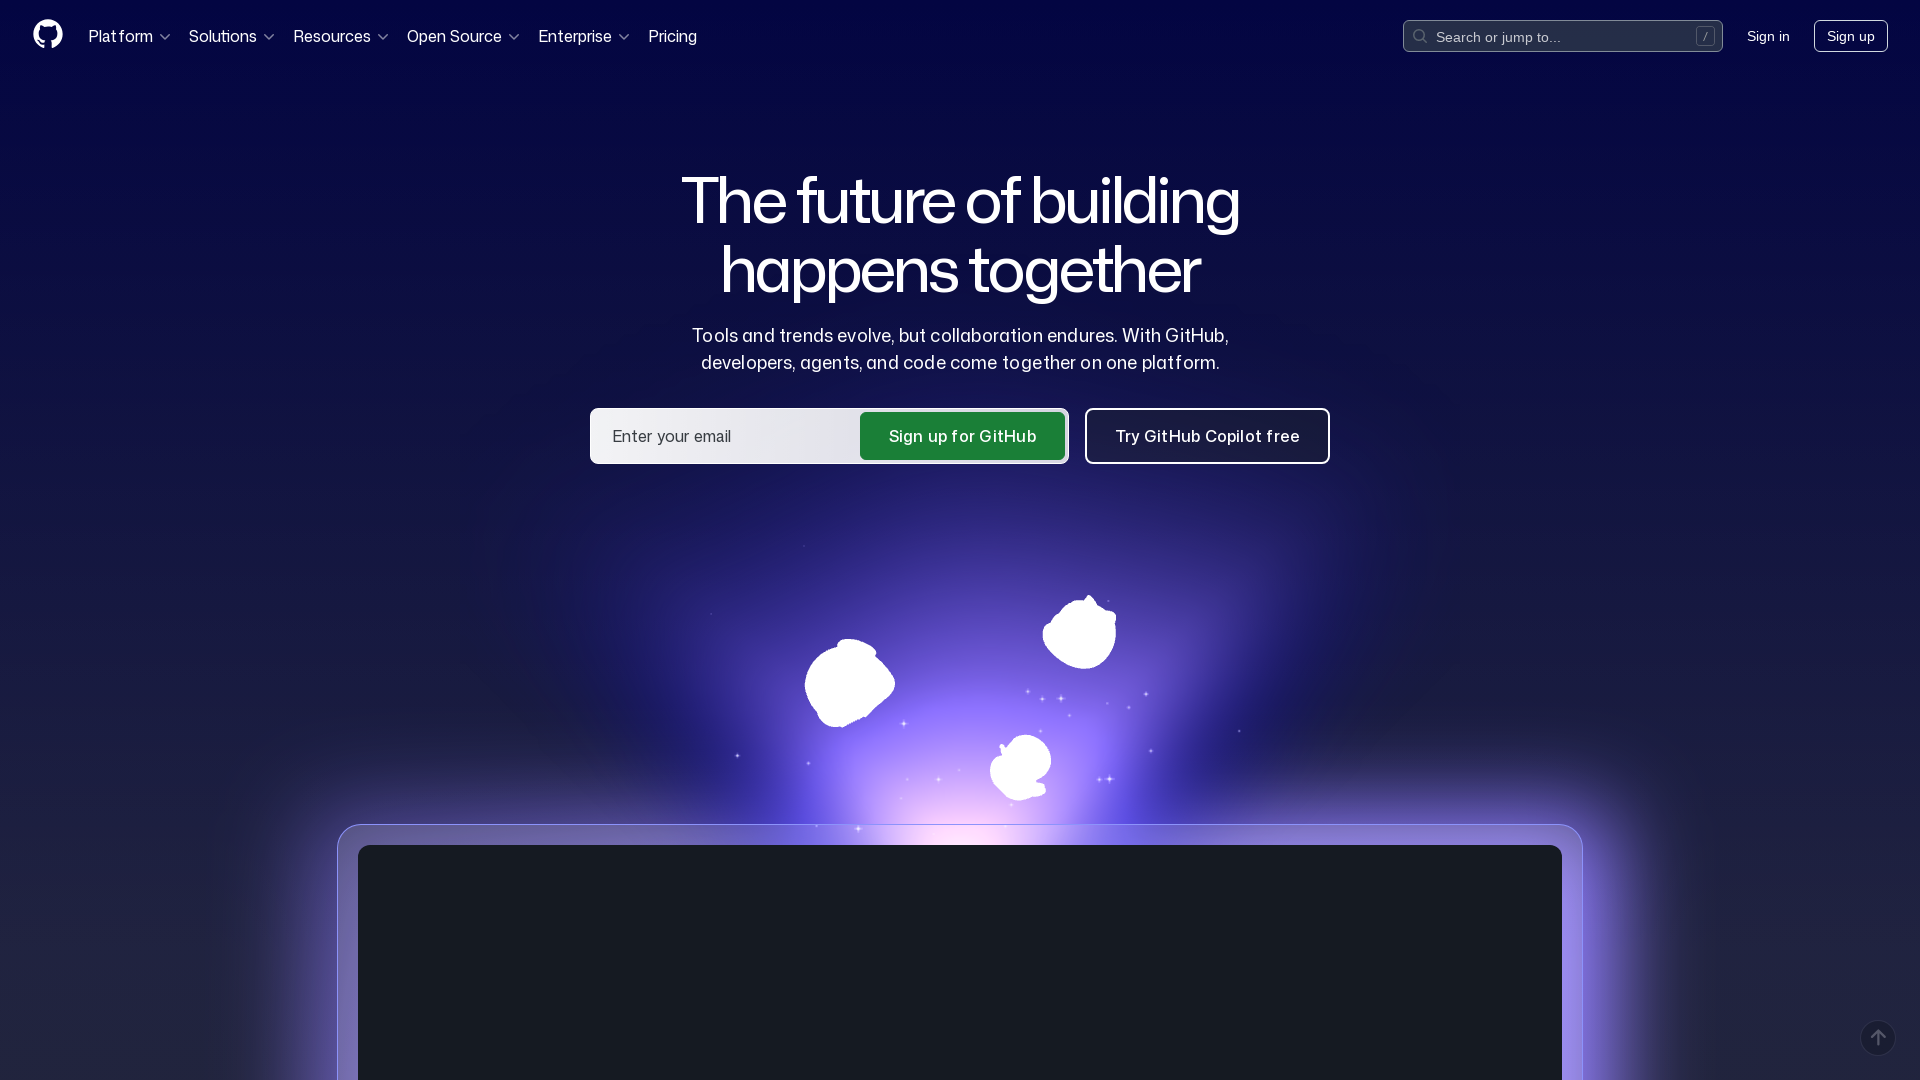

Navigated to GitHub user profile page (emredmr7)
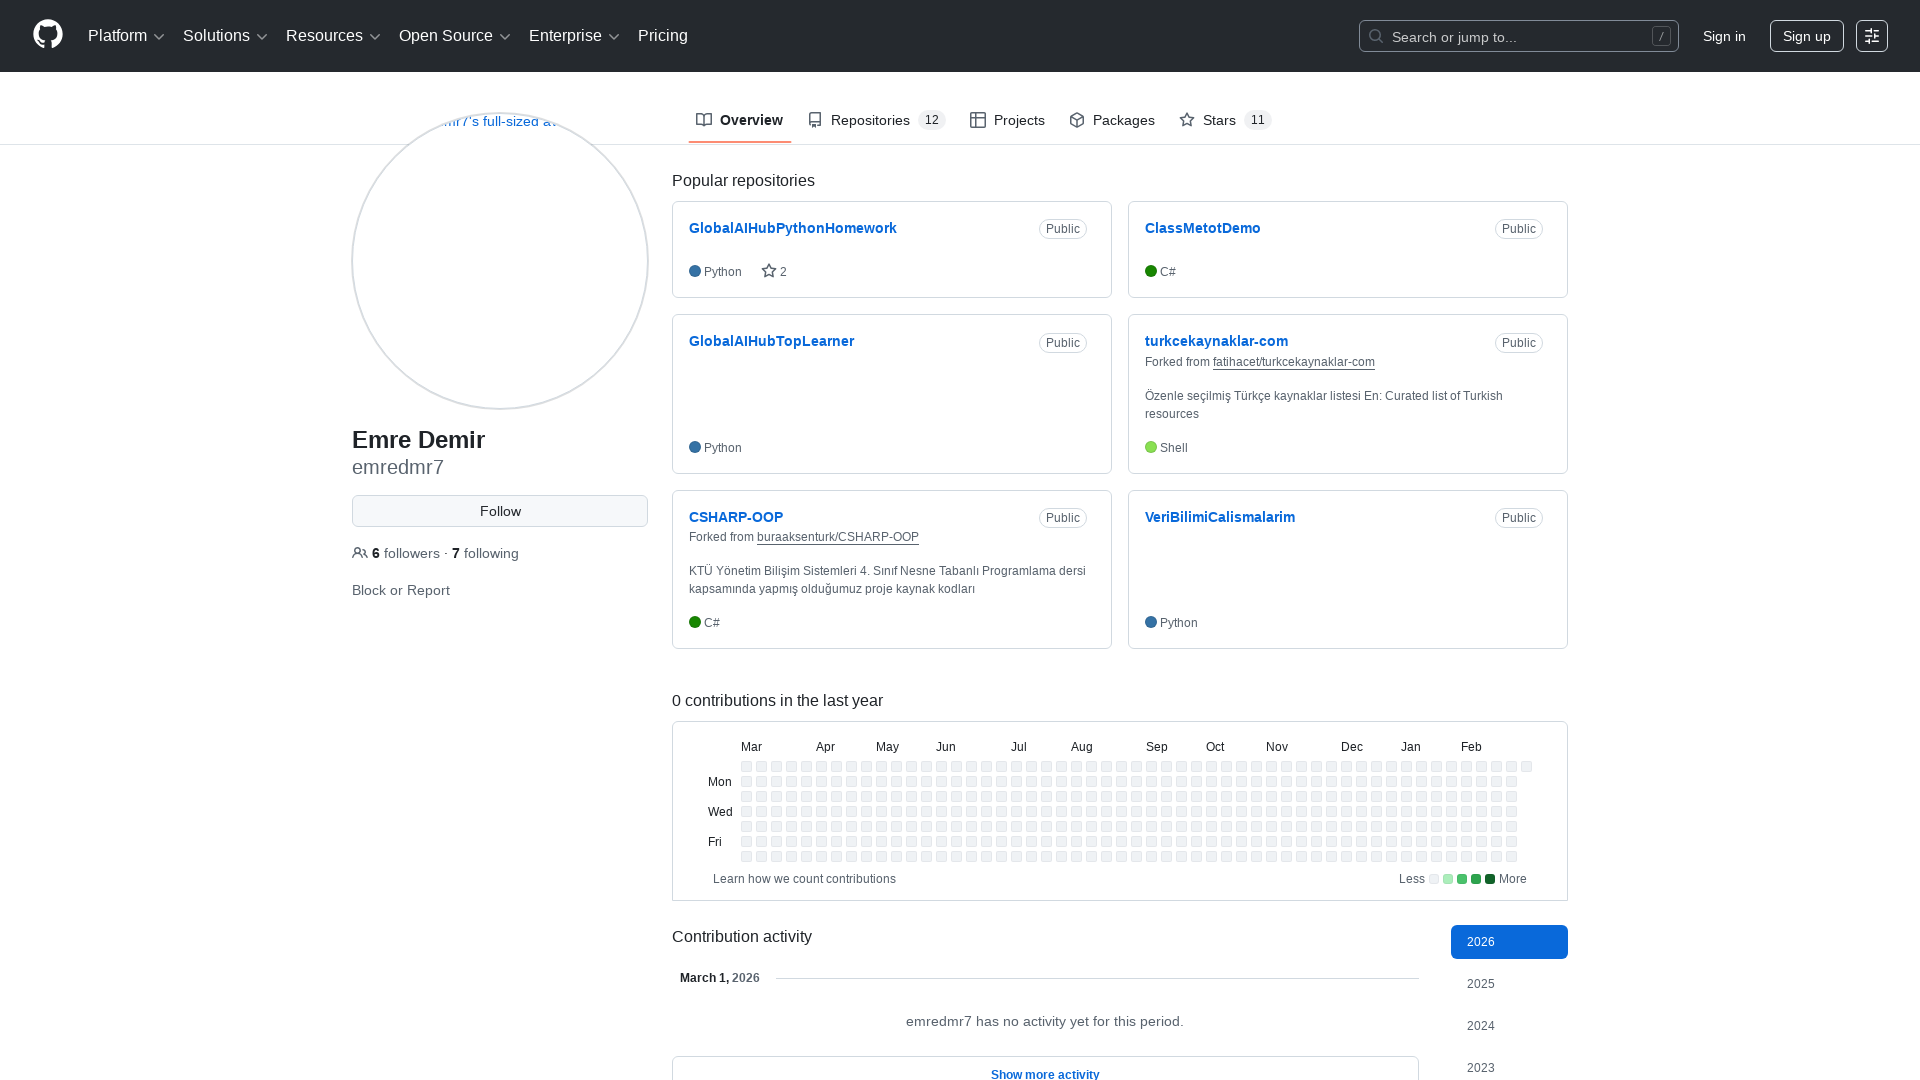

Verified user profile page loaded - title contains 'emredmr7'
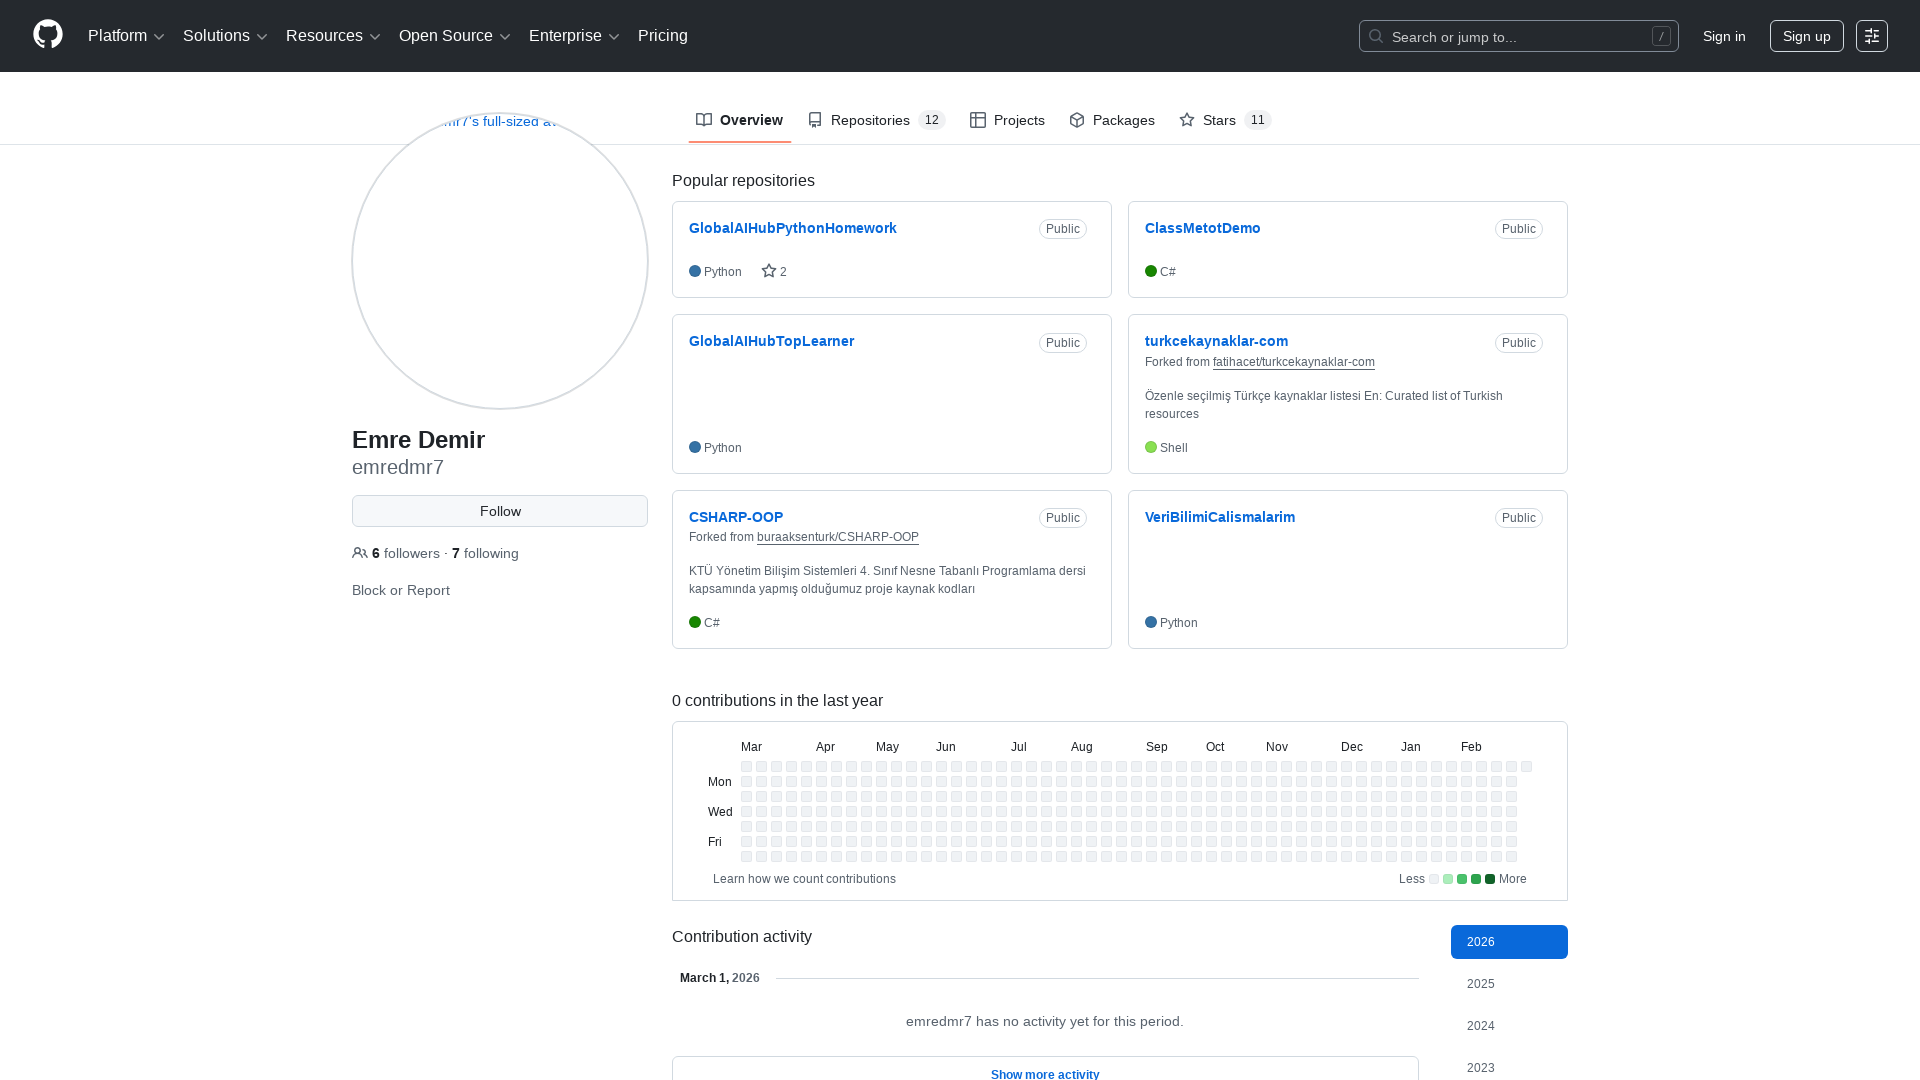

Navigated back using browser back button
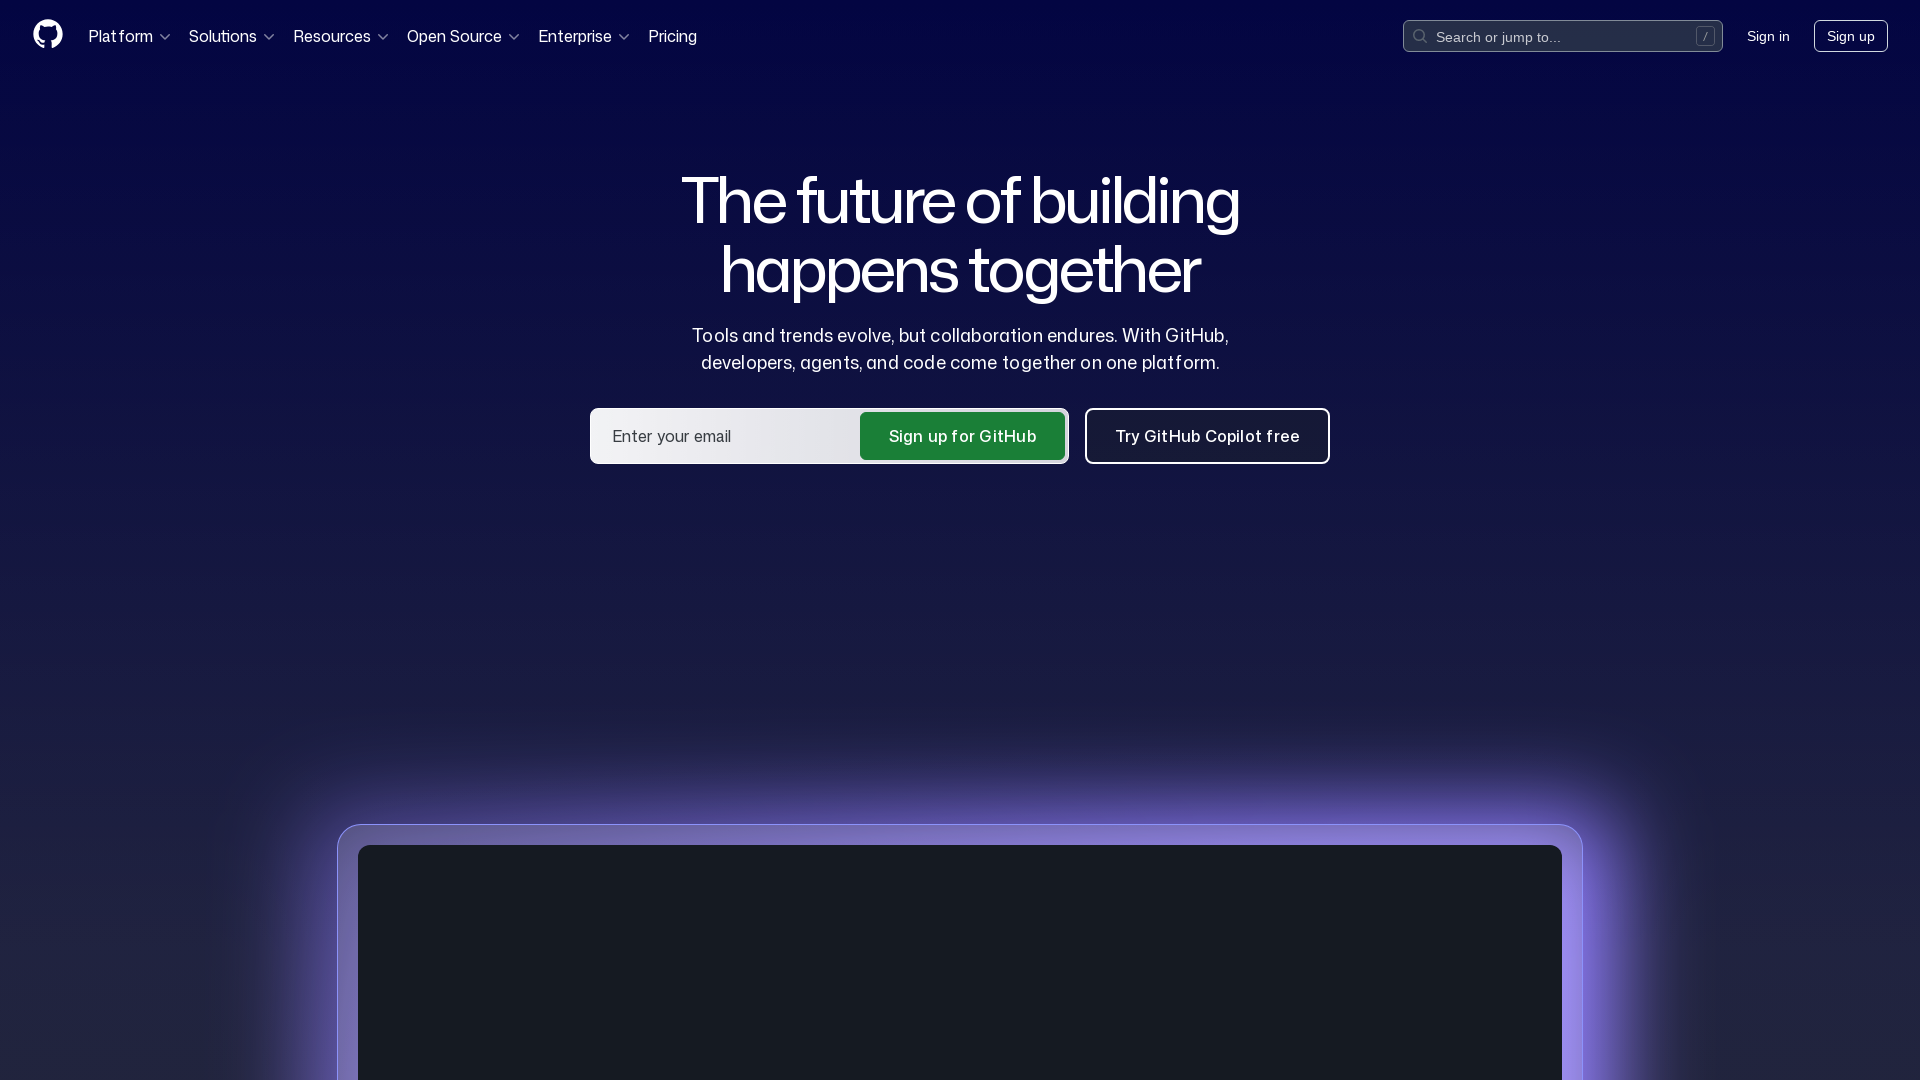

GitHub homepage loaded and DOM content rendered
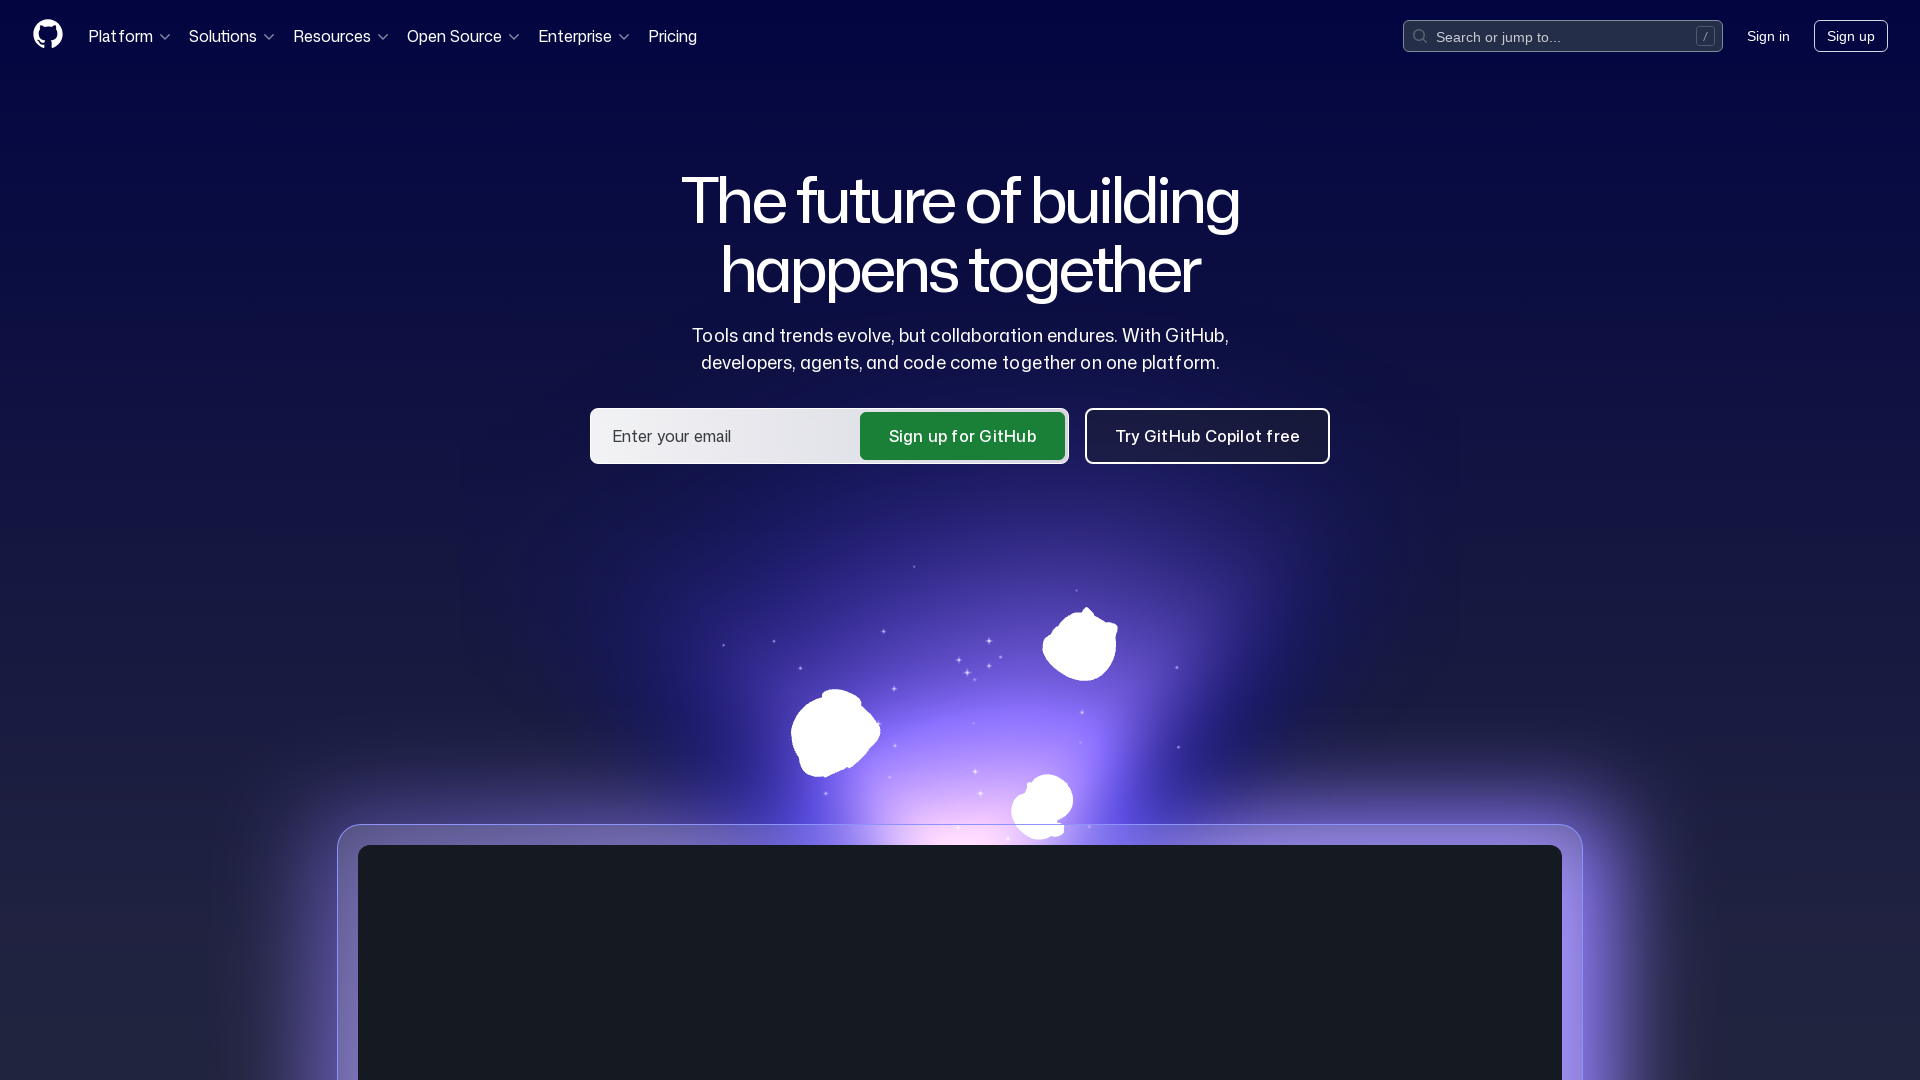

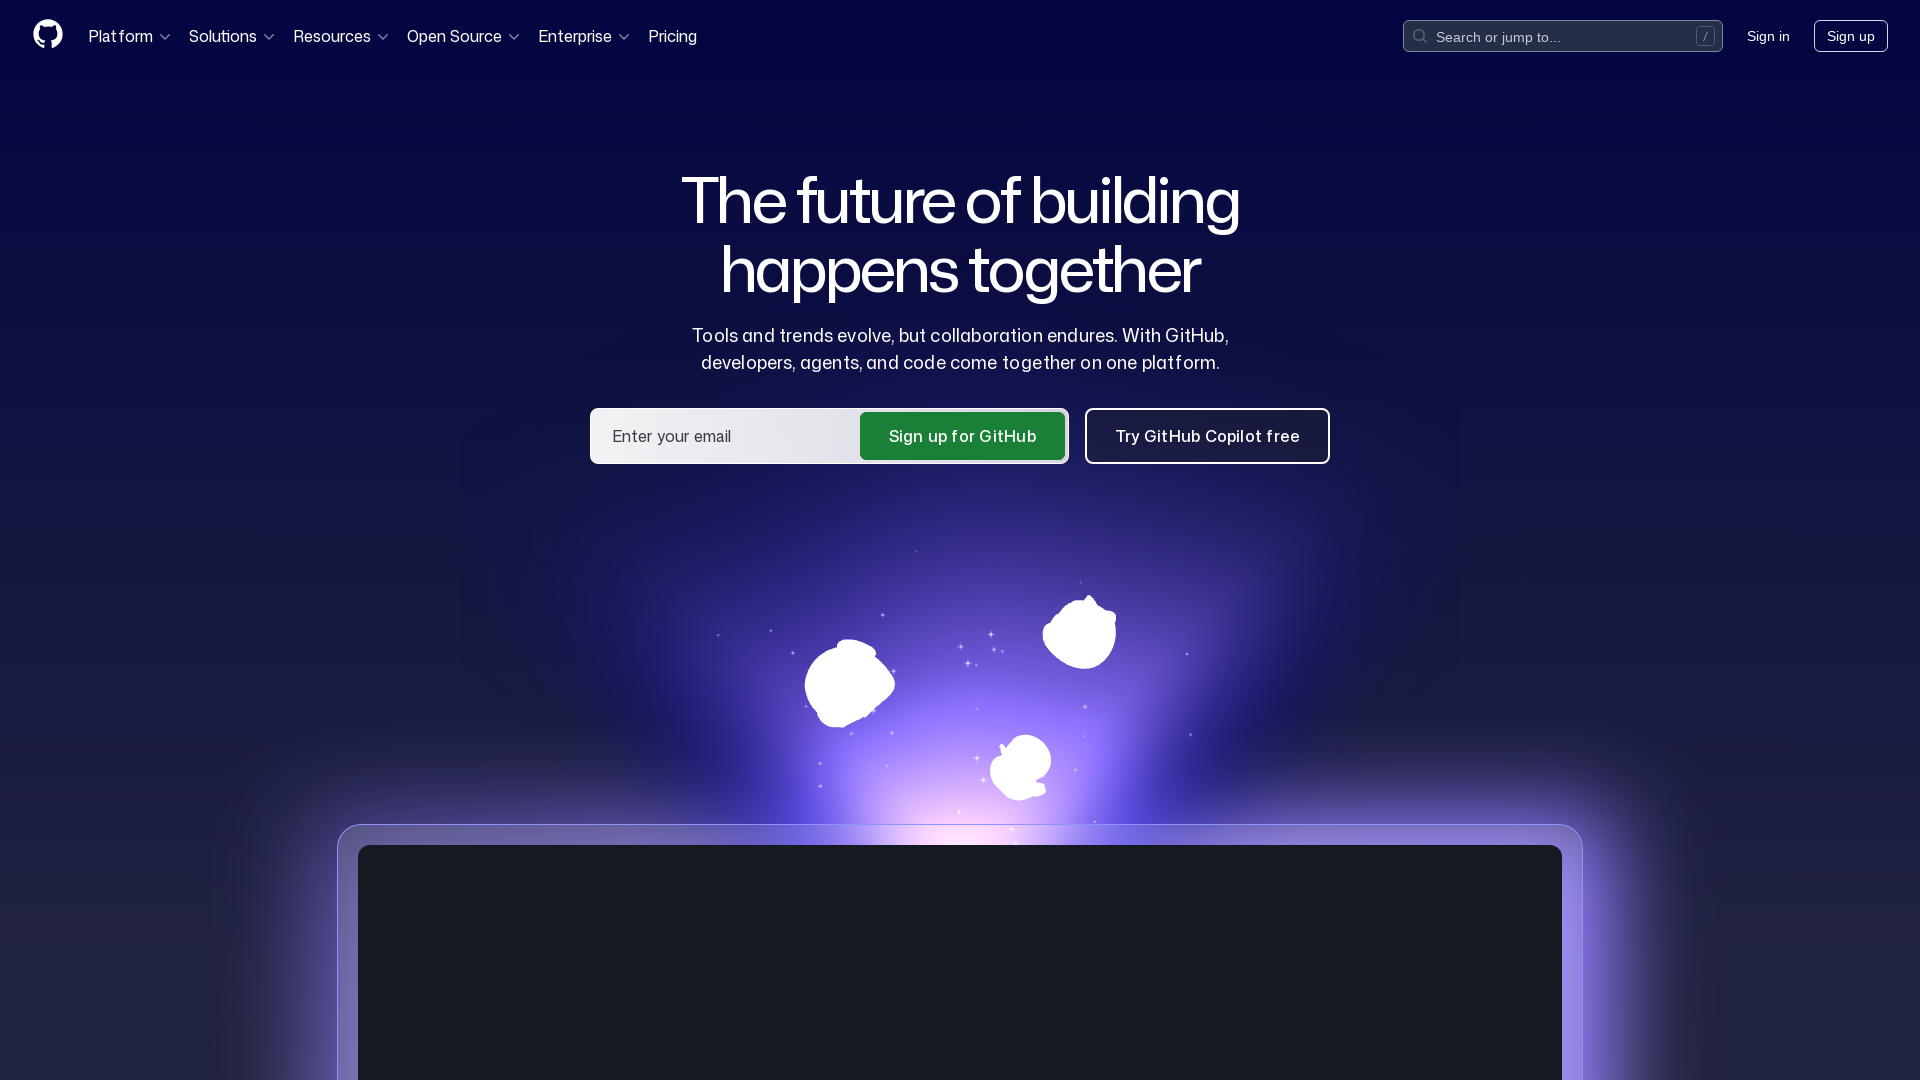